Tests mouse hover functionality by hovering over an element and clicking on a link that appears in the hover menu

Starting URL: https://rahulshettyacademy.com/AutomationPractice/

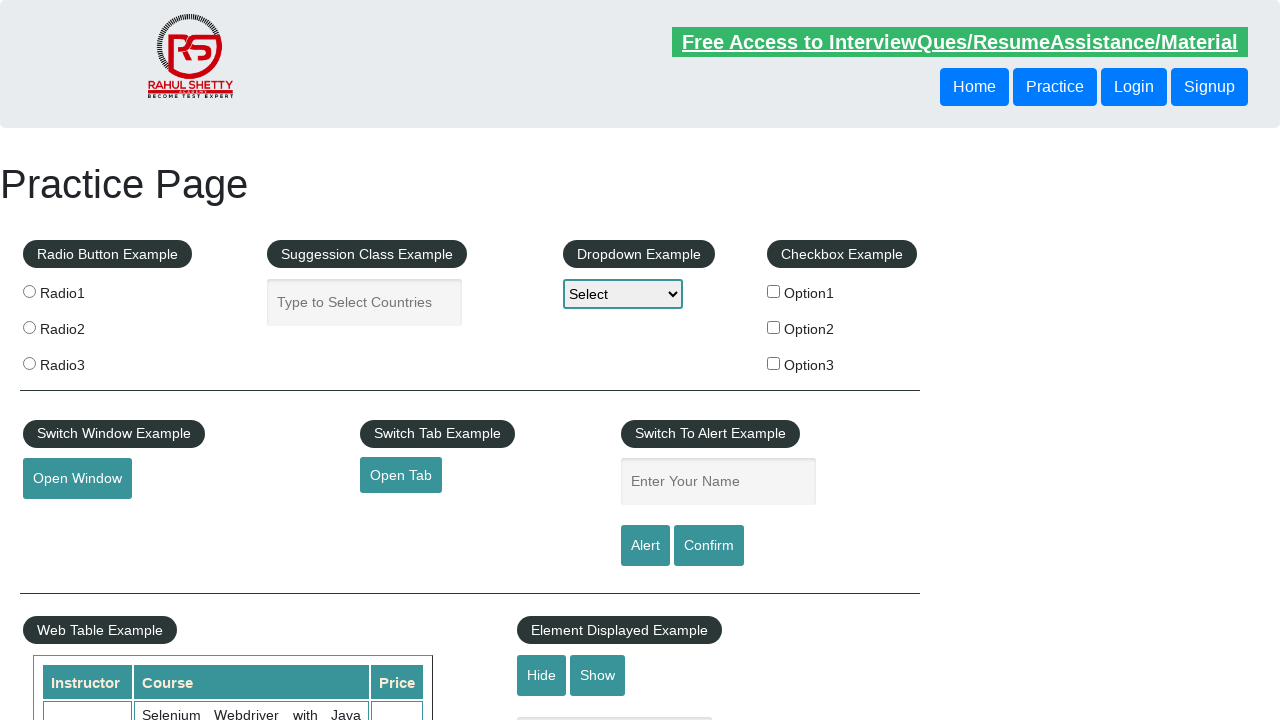

Hovered over mousehover element to reveal dropdown menu at (83, 361) on #mousehover
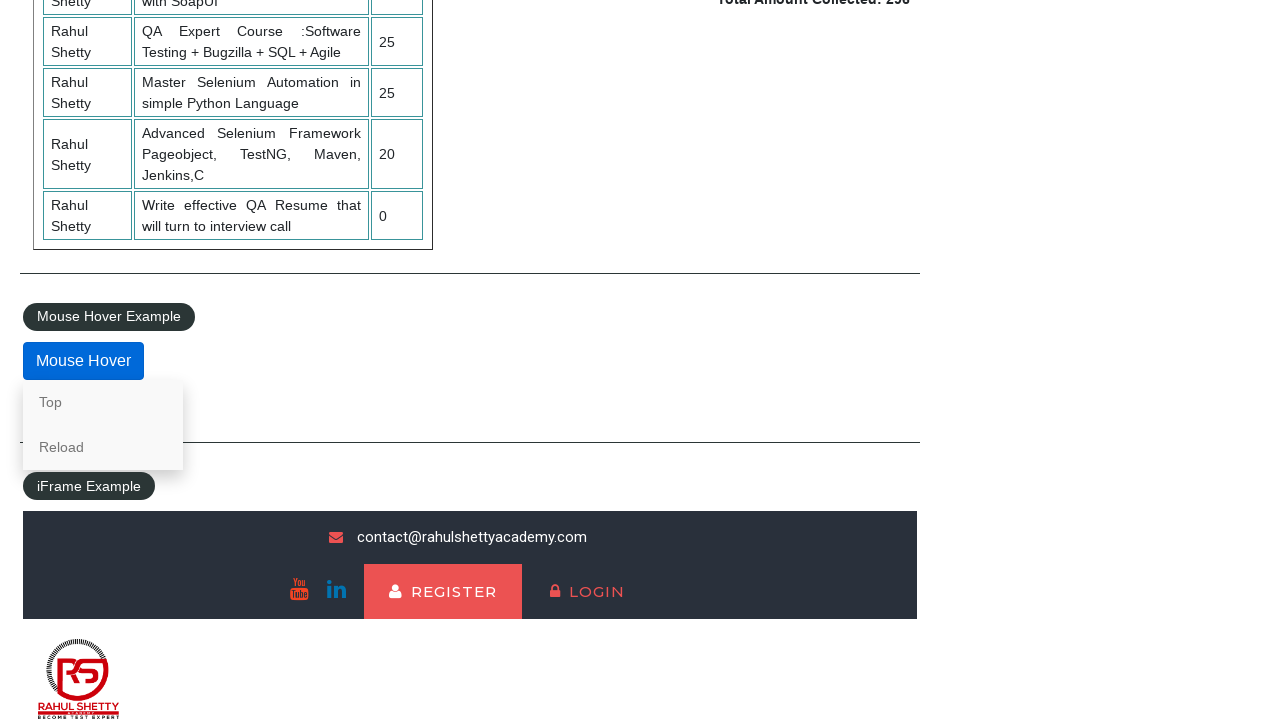

Clicked on the Reload link from hover menu at (103, 447) on a:text('Reload')
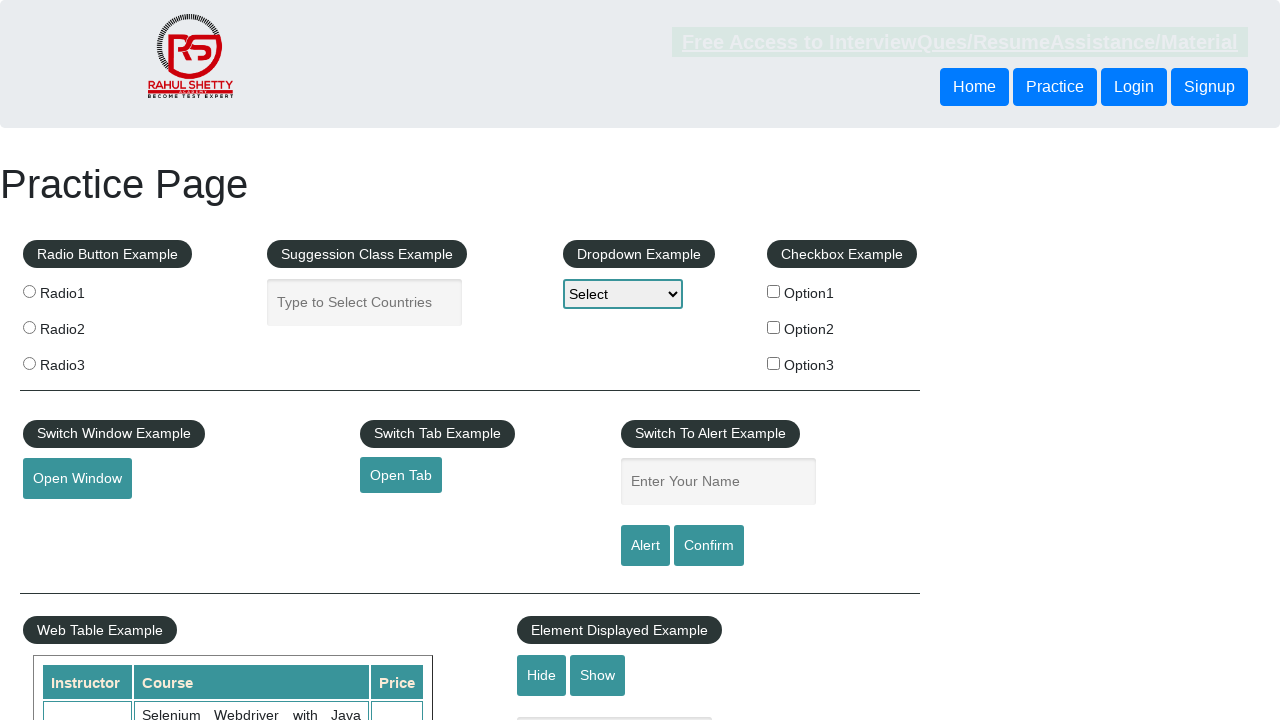

Waited 5 seconds to observe the result
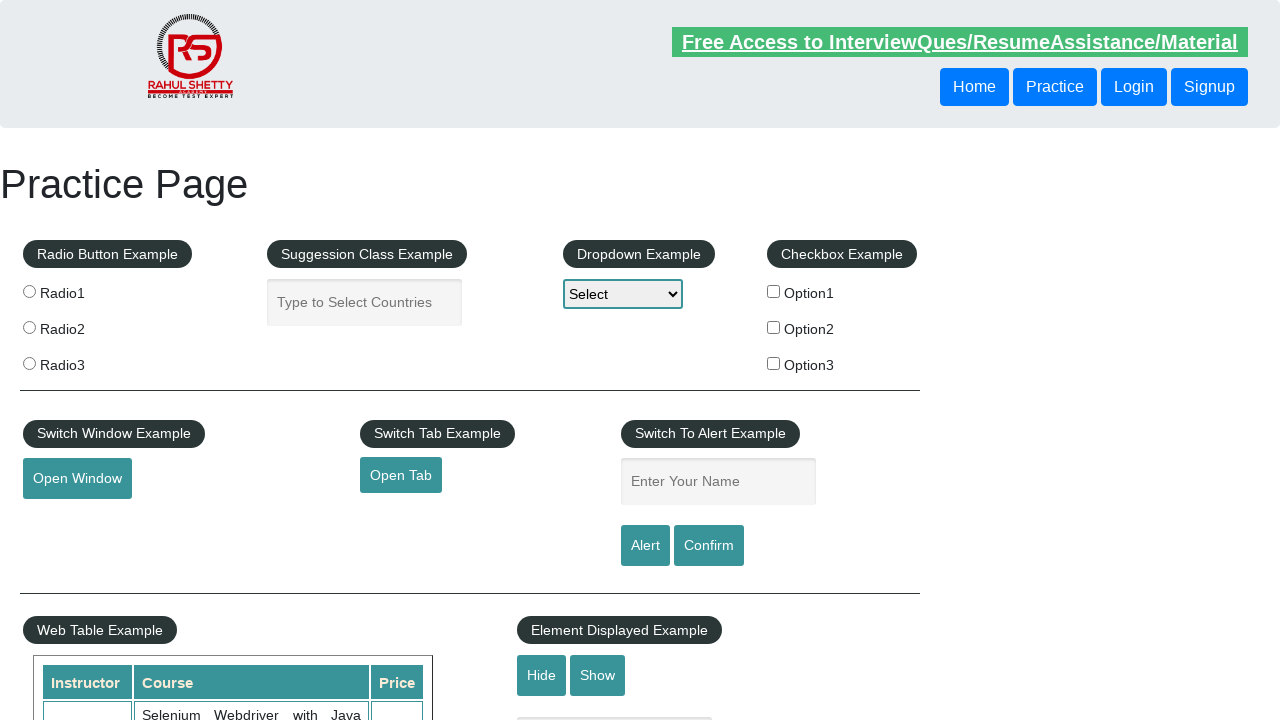

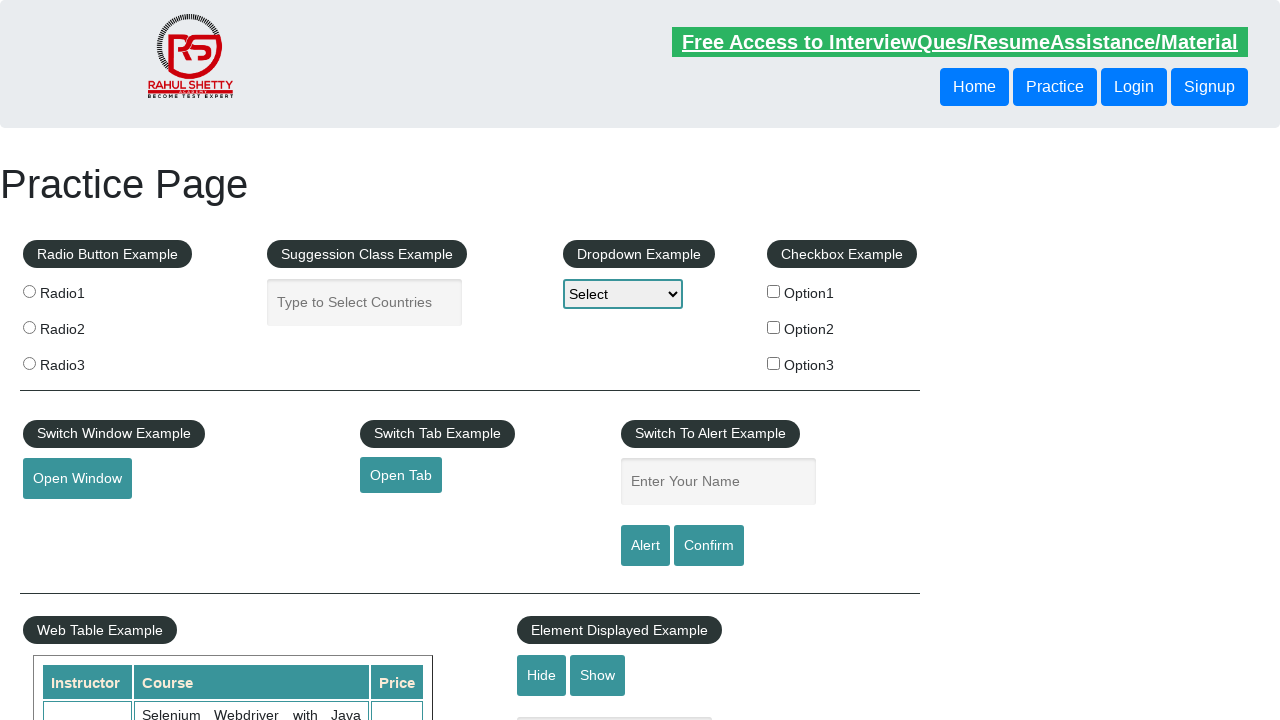